Tests browser window handling by opening new tabs and windows, then switching between them to verify their content and titles

Starting URL: https://demoqa.com/browser-windows

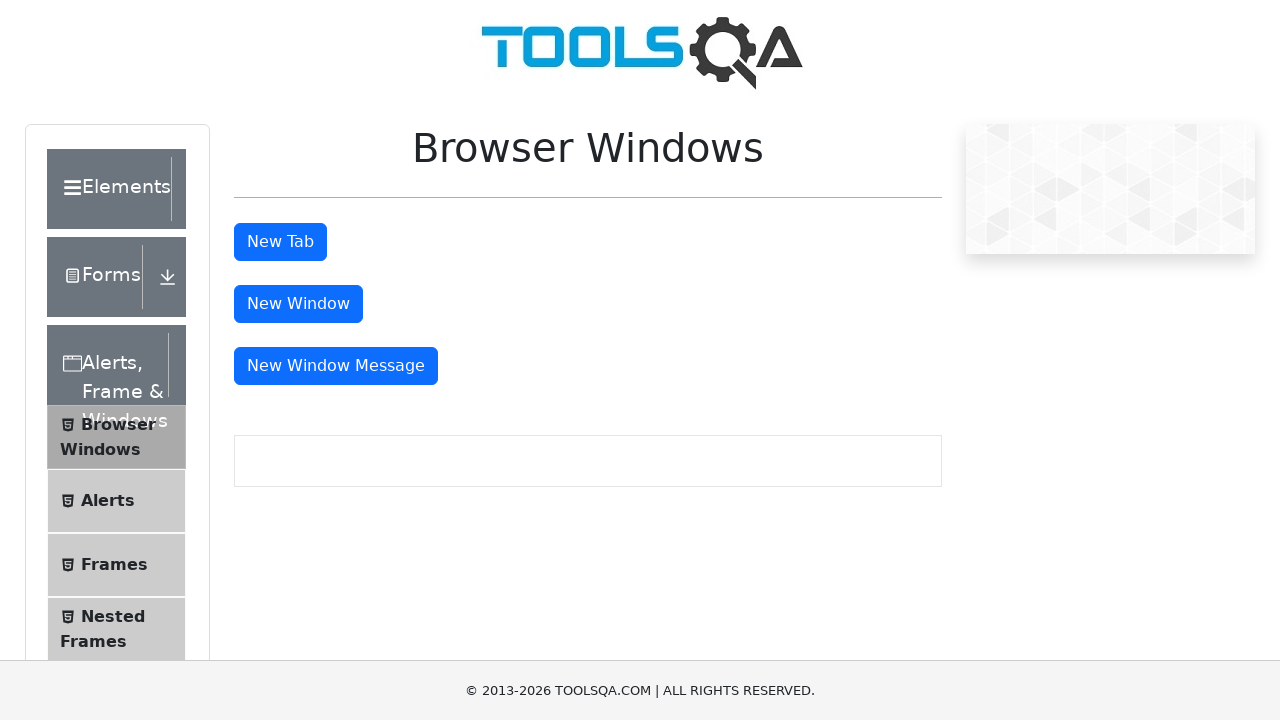

Clicked 'New Tab' button to open a new tab at (280, 242) on #tabButton
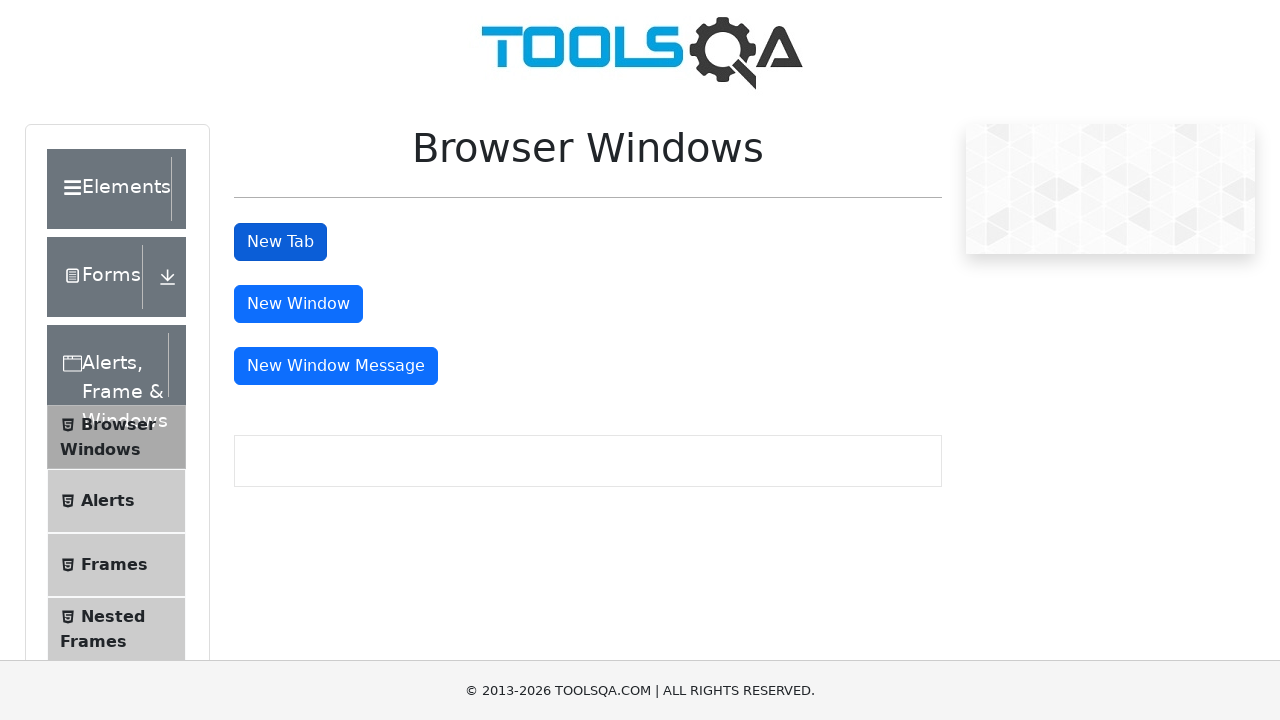

Clicked 'New Window' button to open a new window at (298, 304) on #windowButton
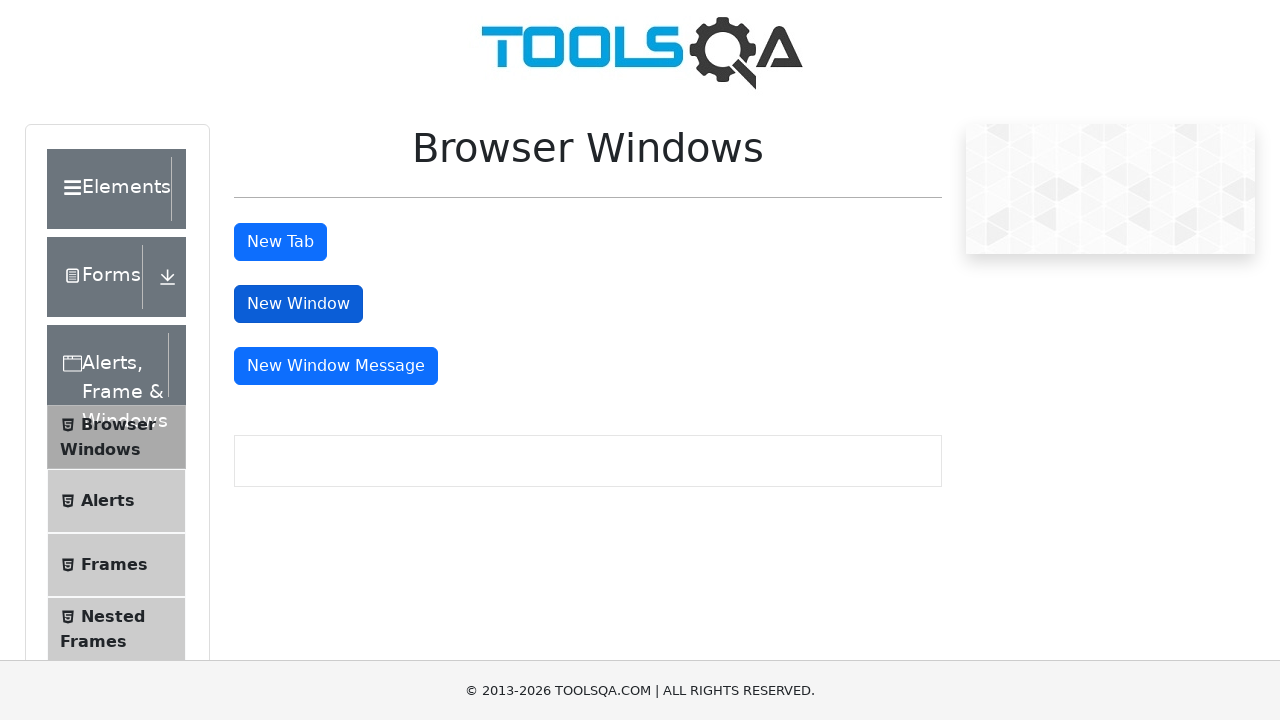

Clicked 'New Window Message' button to open a message window at (336, 366) on #messageWindowButton
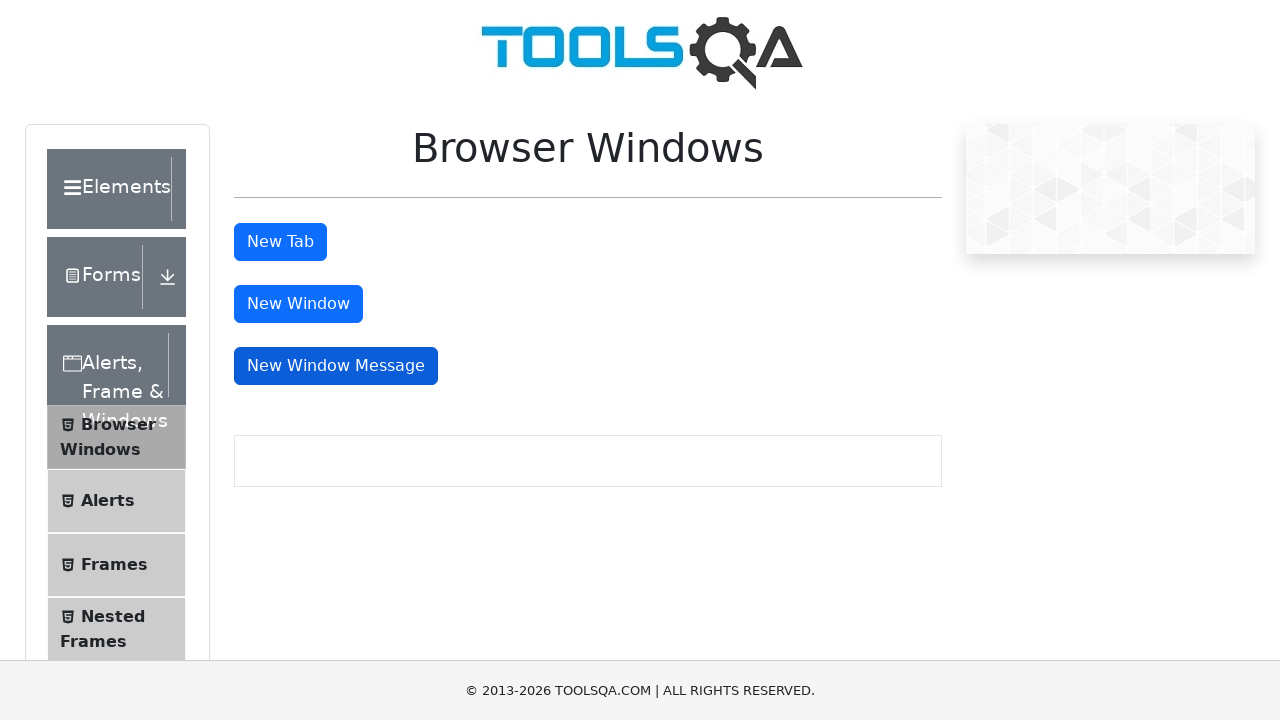

Retrieved all open pages and tabs from context
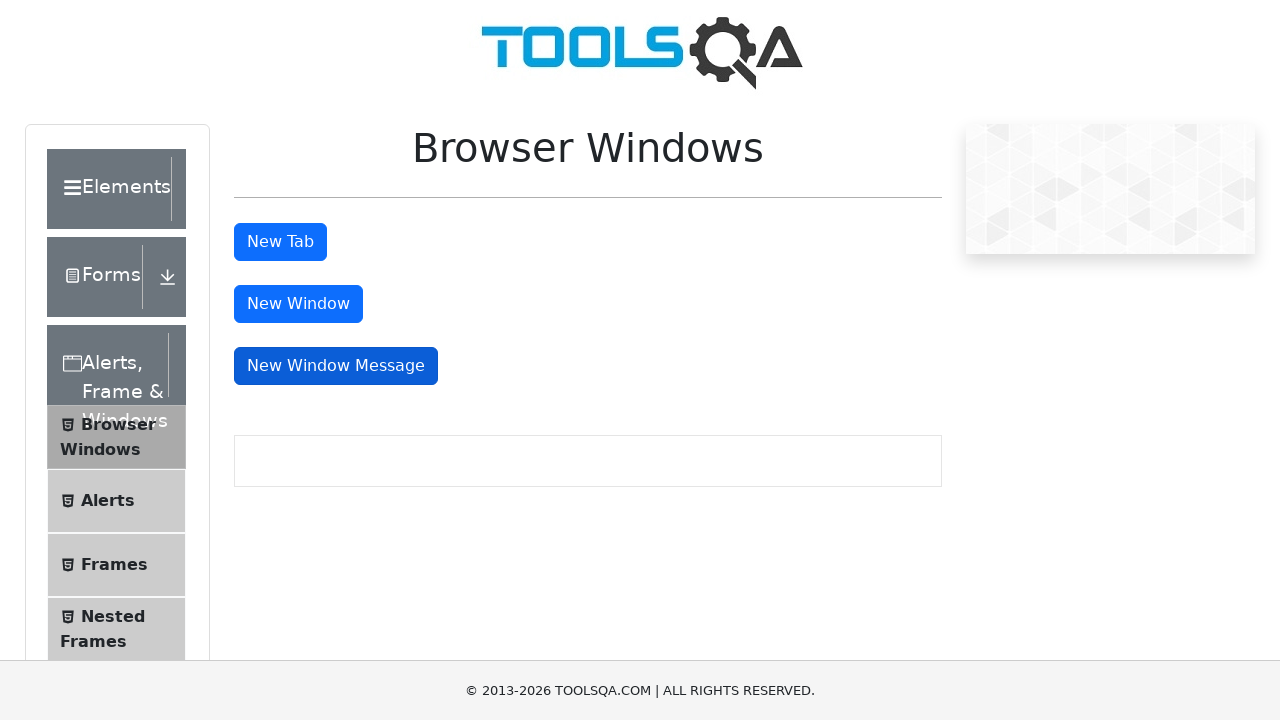

Retrieved page title: demosite
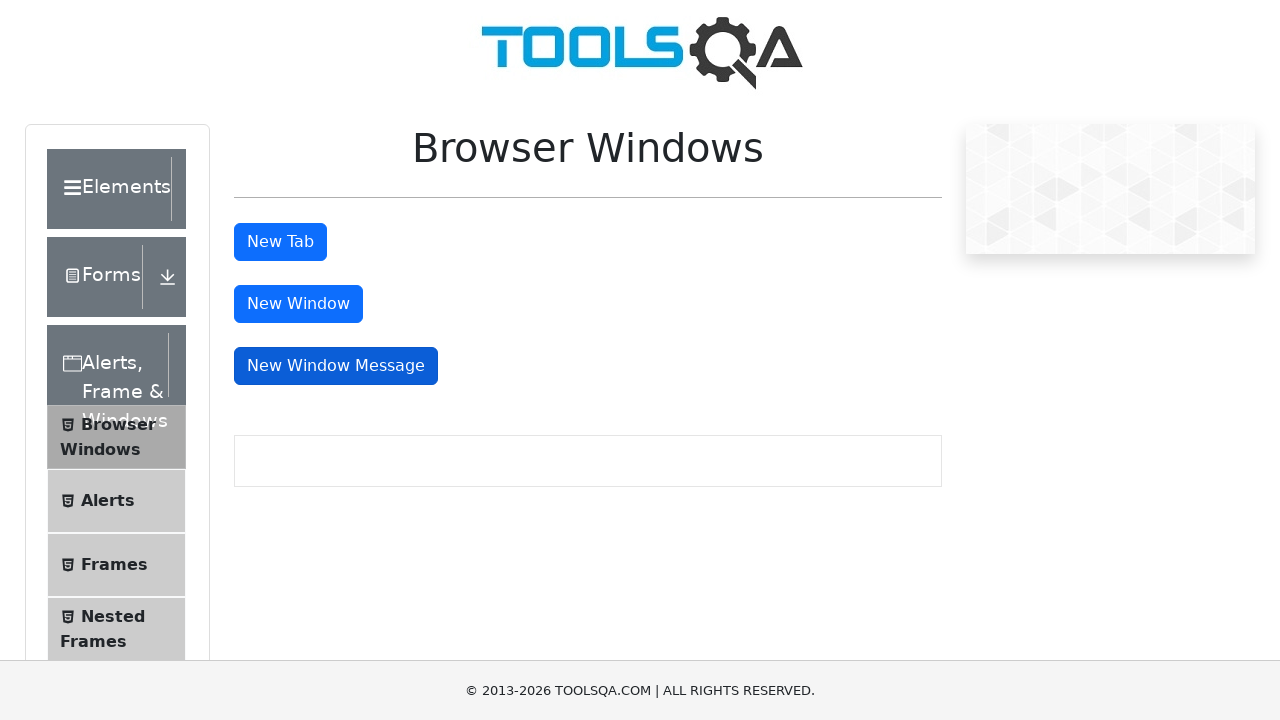

Brought a new page/tab to front
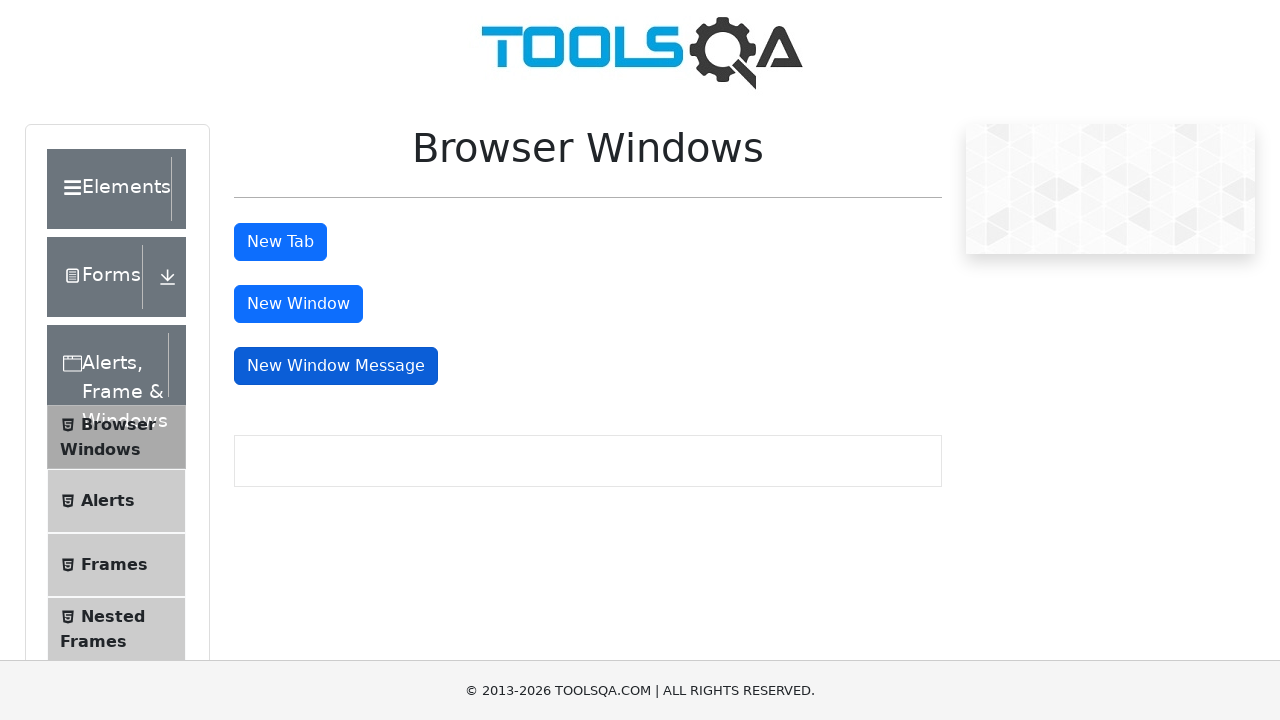

Retrieved and printed body text content from page
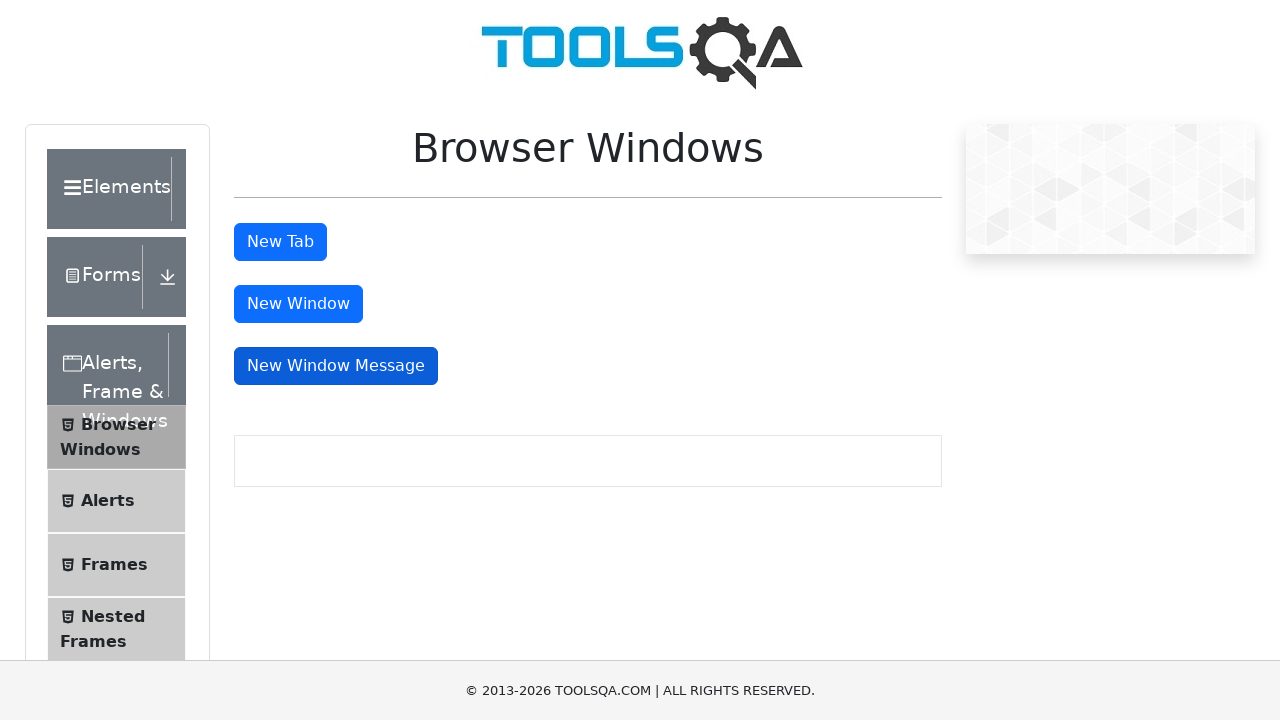

Retrieved page title: 
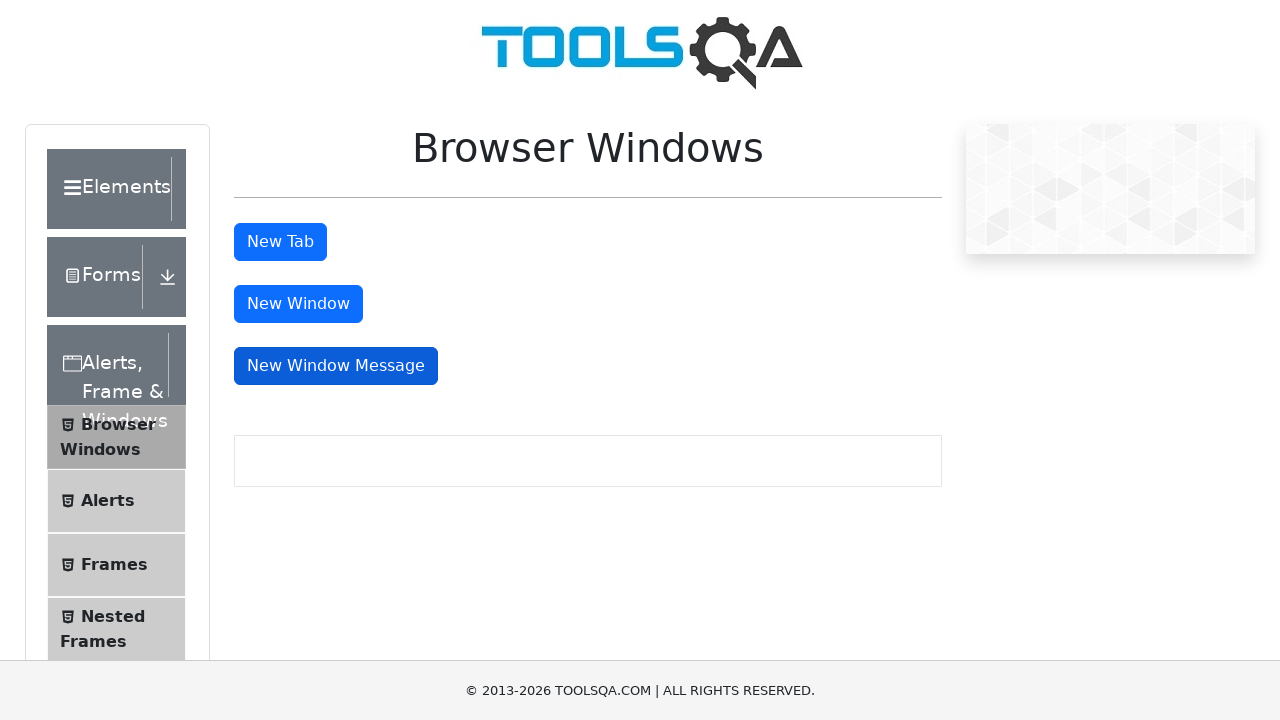

Brought a new page/tab to front
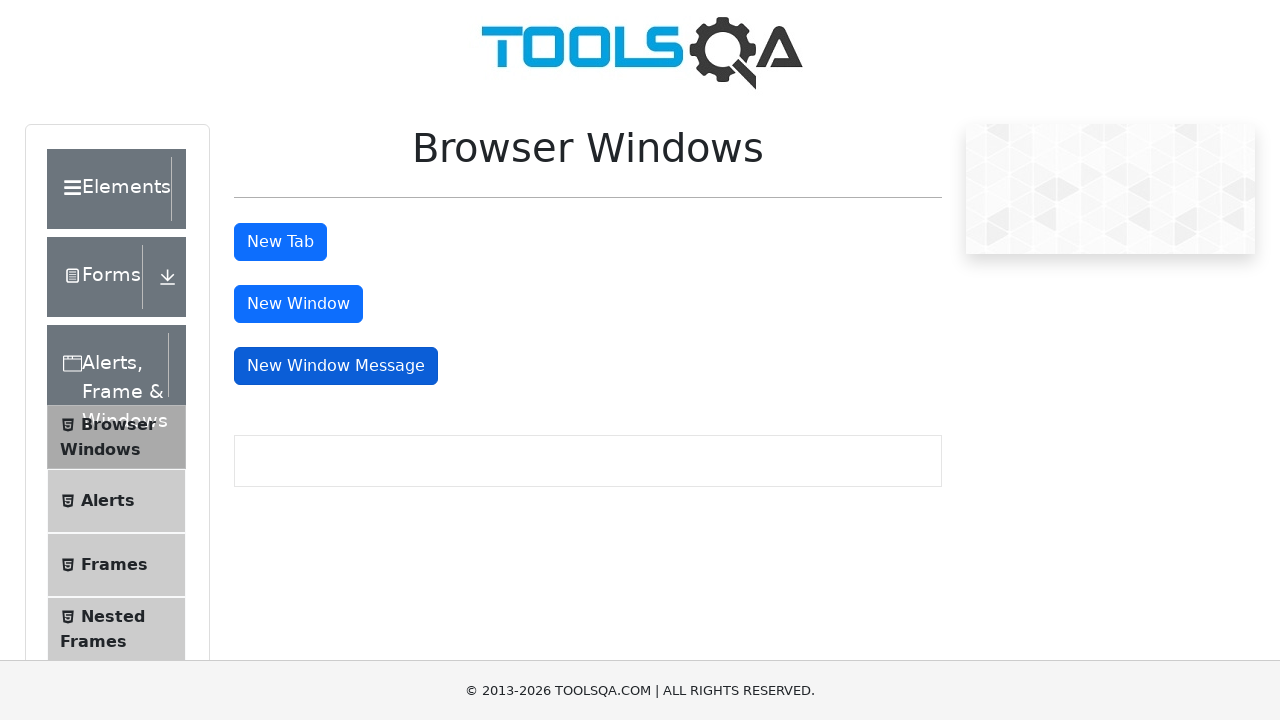

Retrieved and printed body text content from page
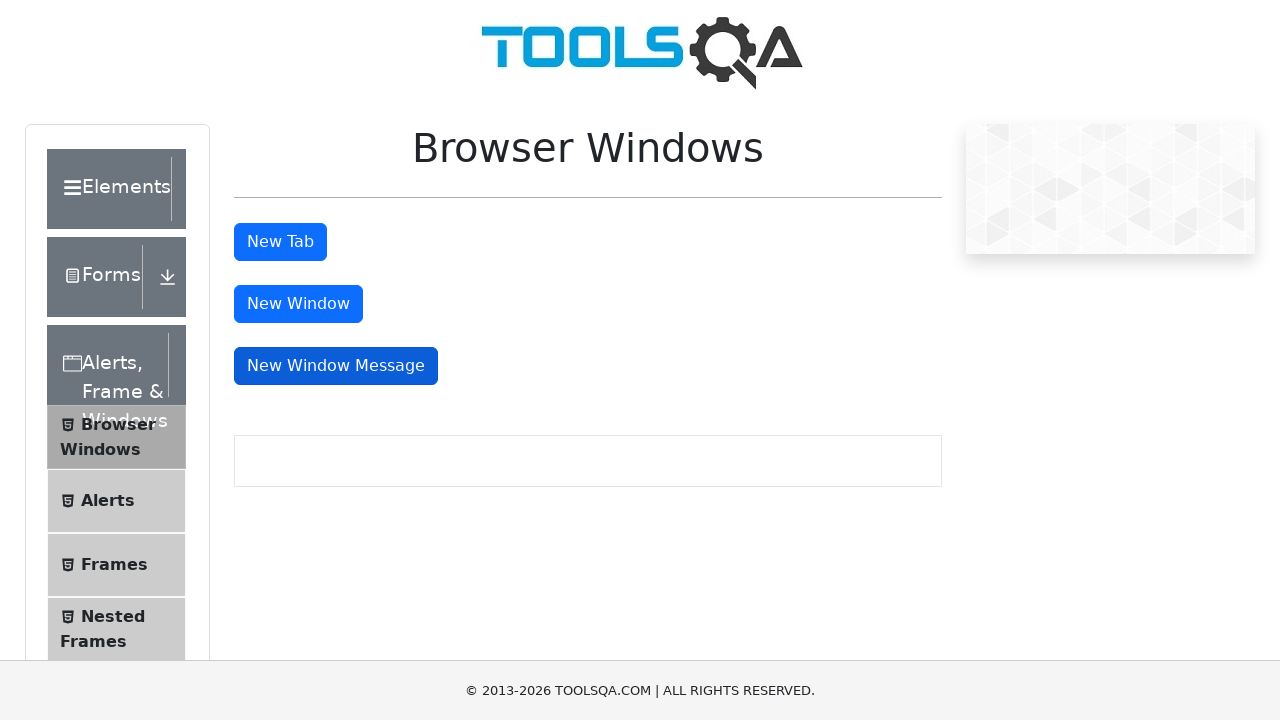

Retrieved page title: 
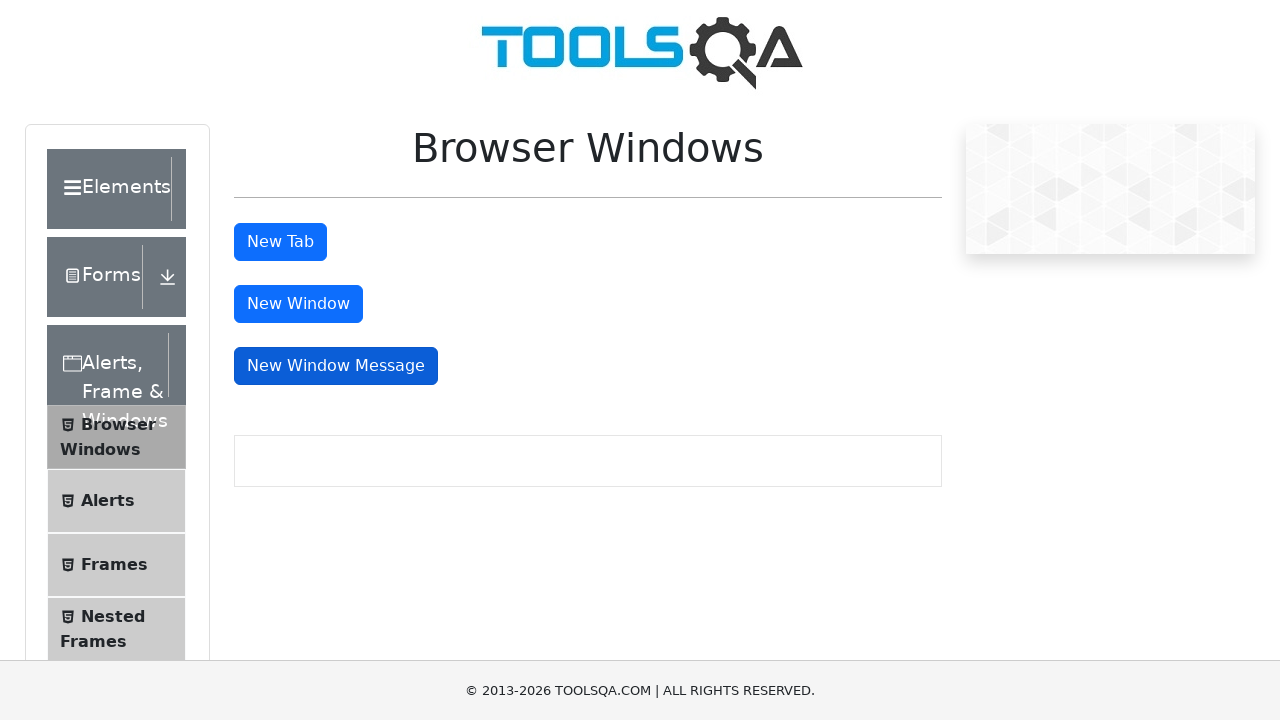

Brought a new page/tab to front
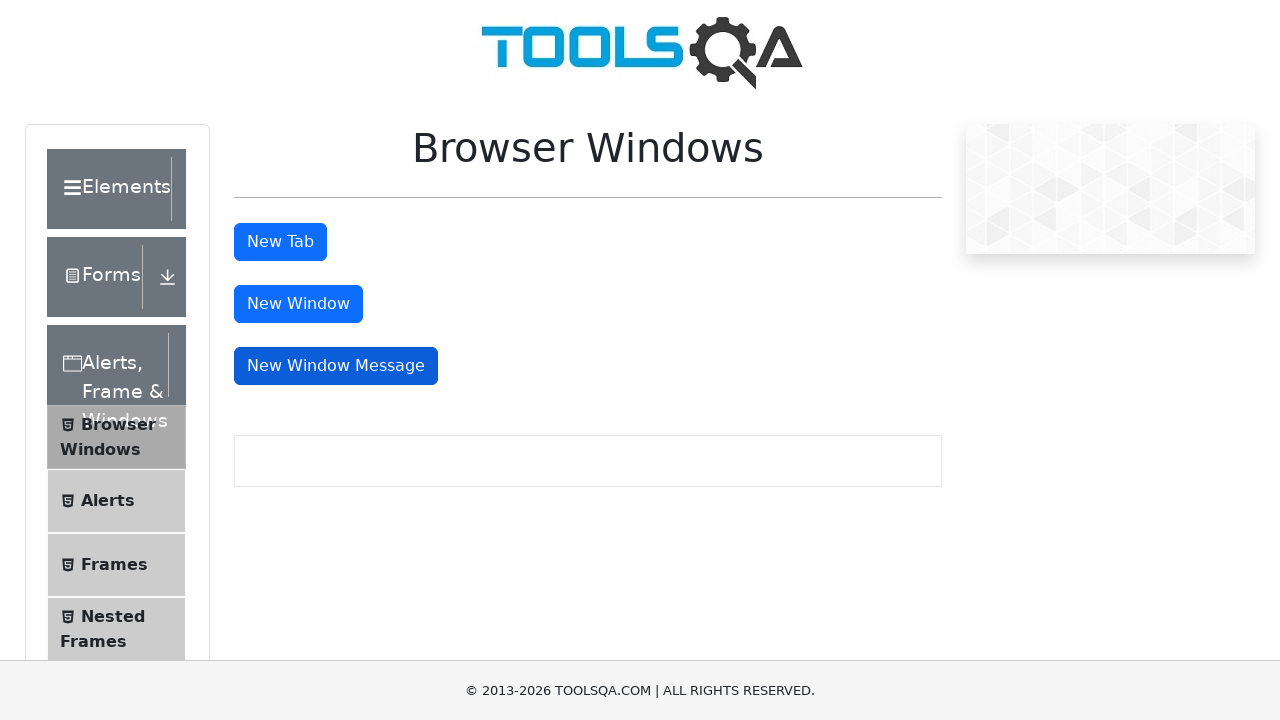

Retrieved and printed body text content from page
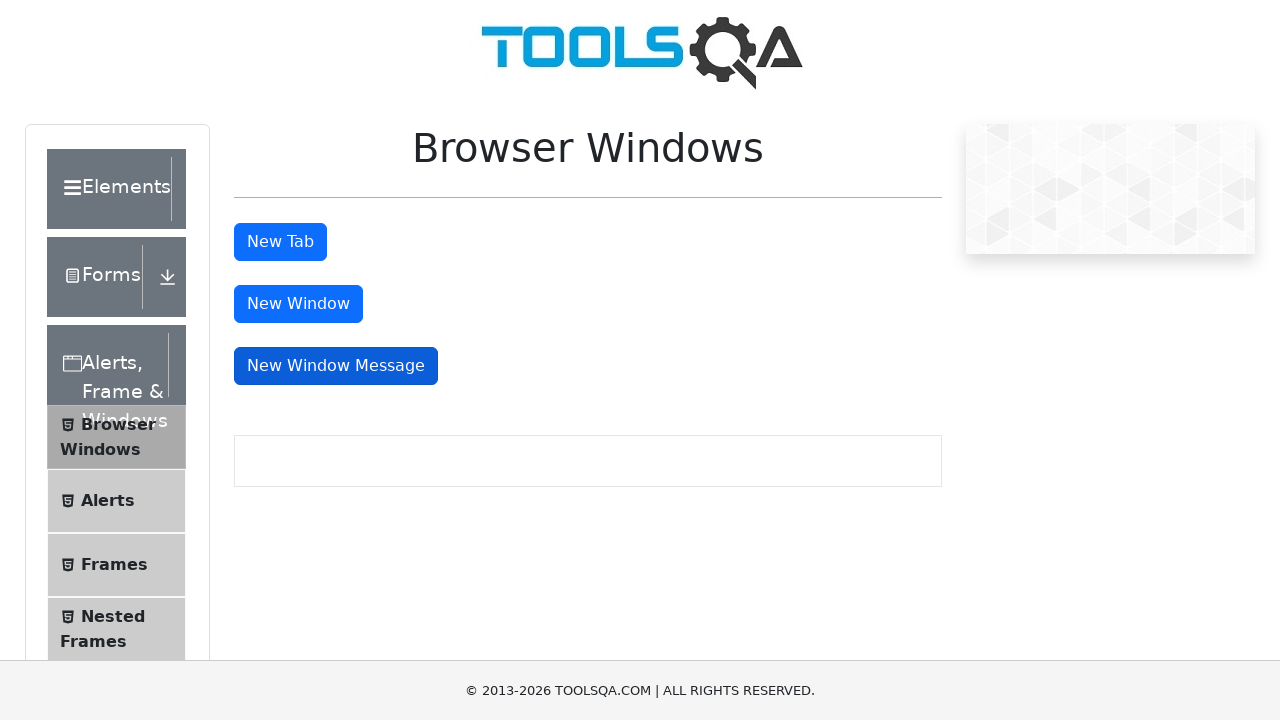

Retrieved page title: 
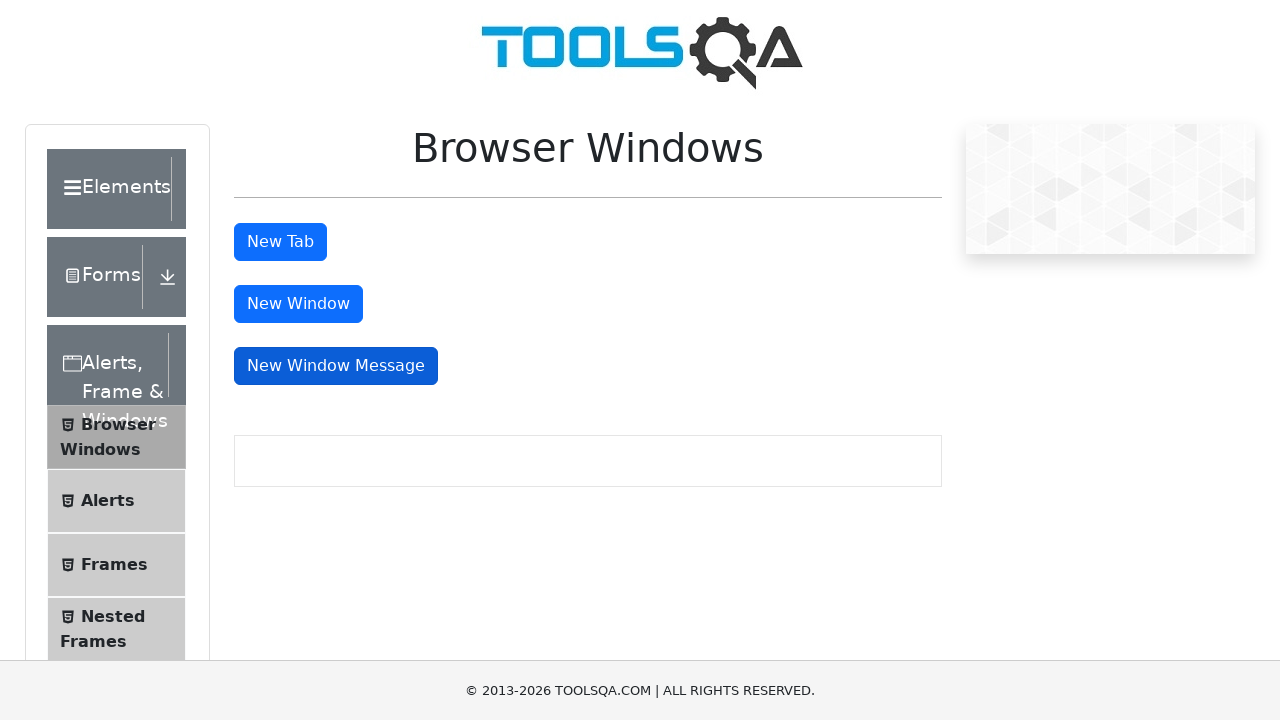

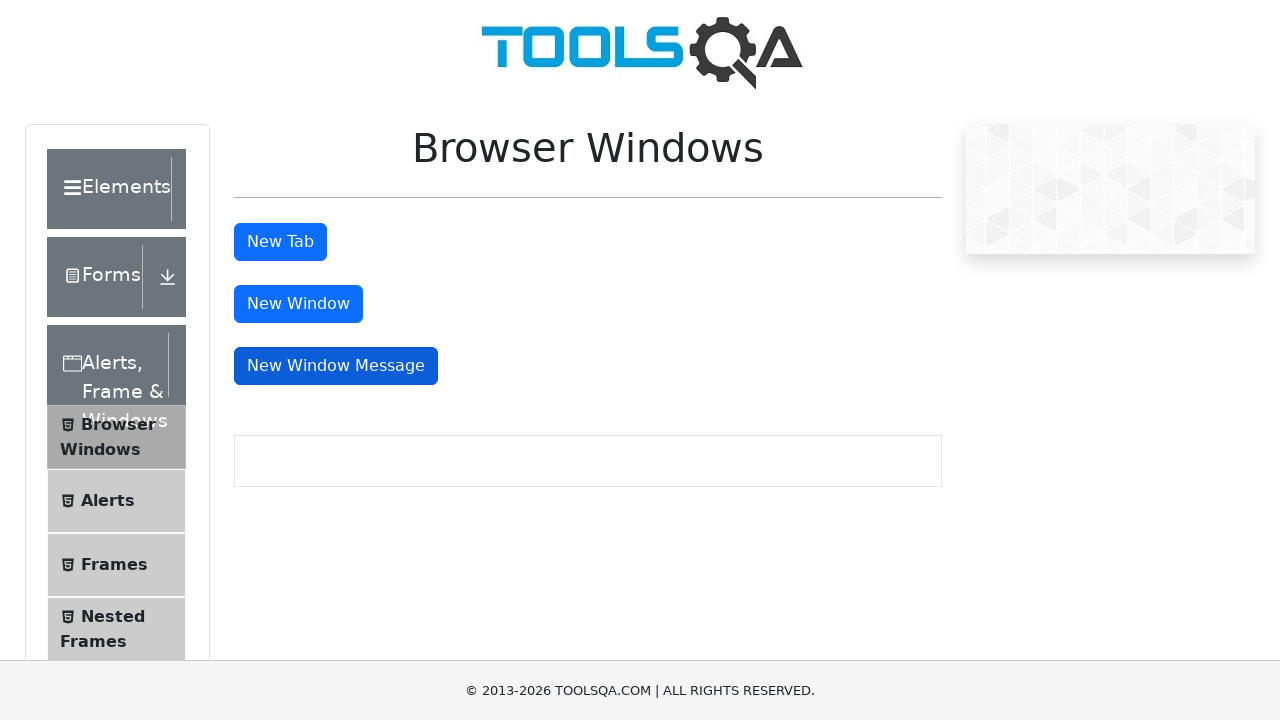